Tests handling of a prompt alert by clicking a button to trigger the alert, entering text into it, and accepting it

Starting URL: https://testautomationpractice.blogspot.com/

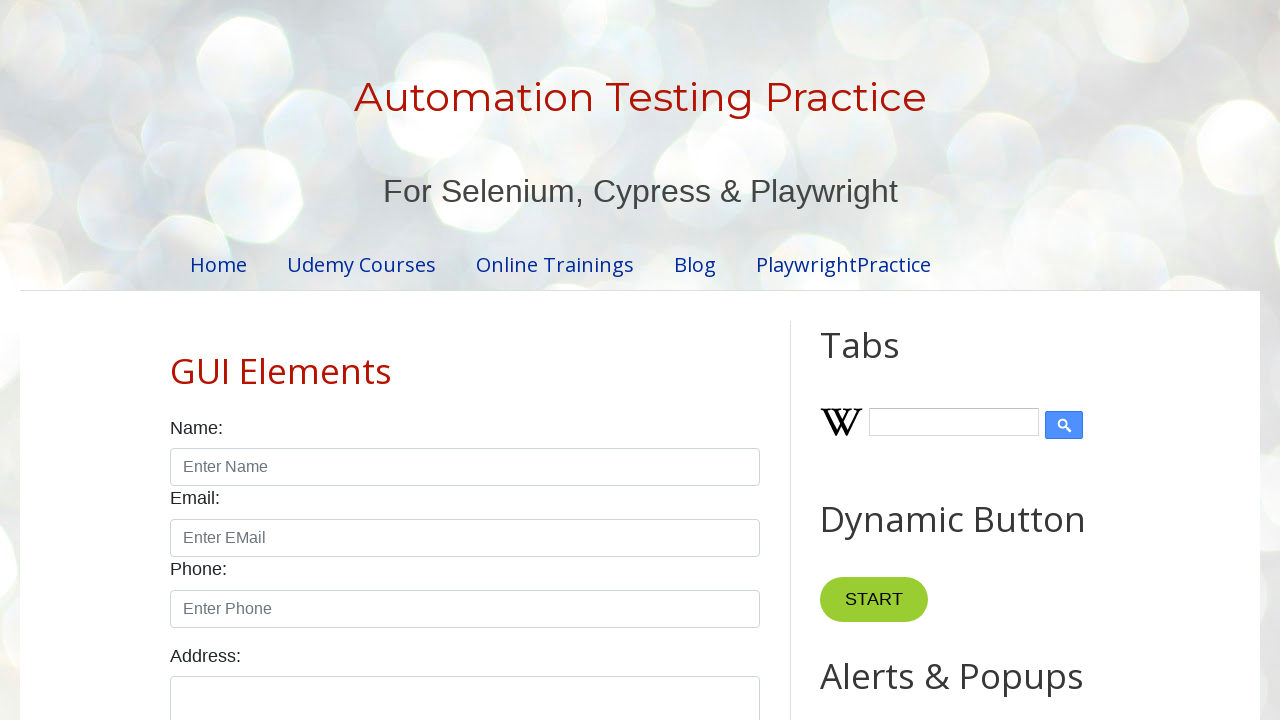

Clicked button to trigger prompt alert at (890, 360) on xpath=//*[@id="HTML9"]/div[1]/button[3]
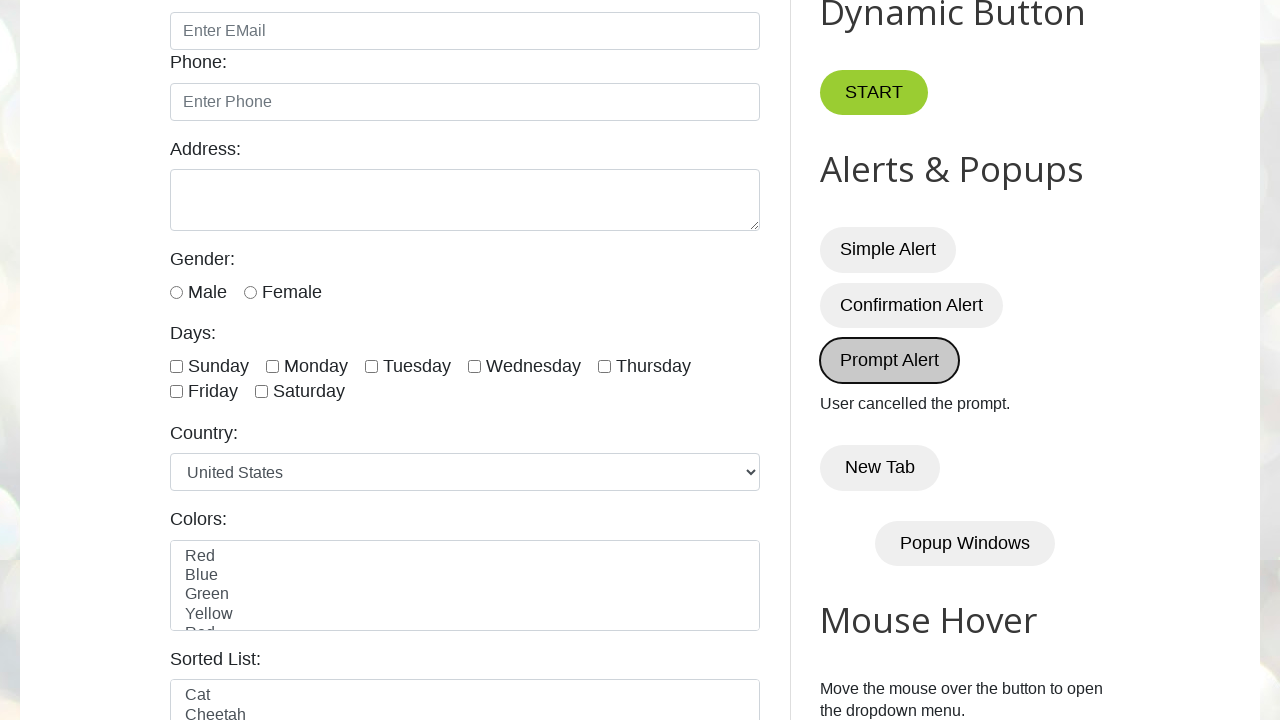

Set up dialog handler to accept prompt with text 'Harry Potter'
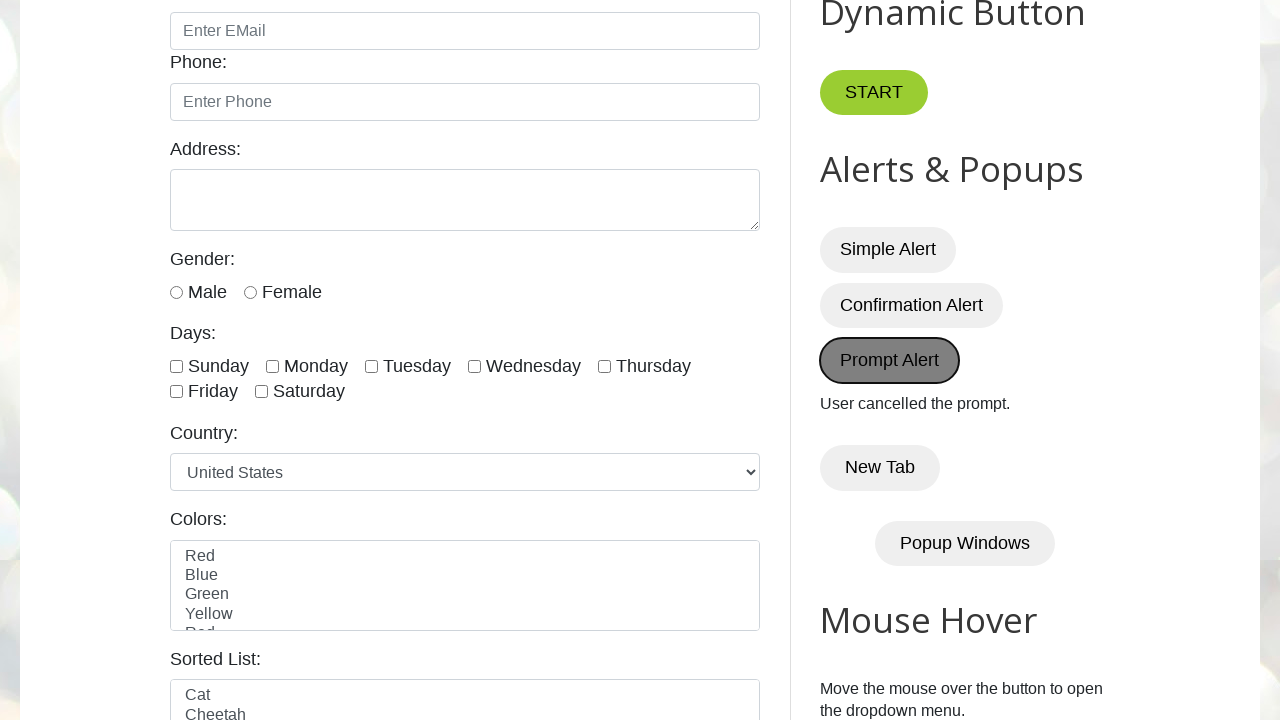

Clicked button again to trigger dialog and accept it at (890, 360) on xpath=//*[@id="HTML9"]/div[1]/button[3]
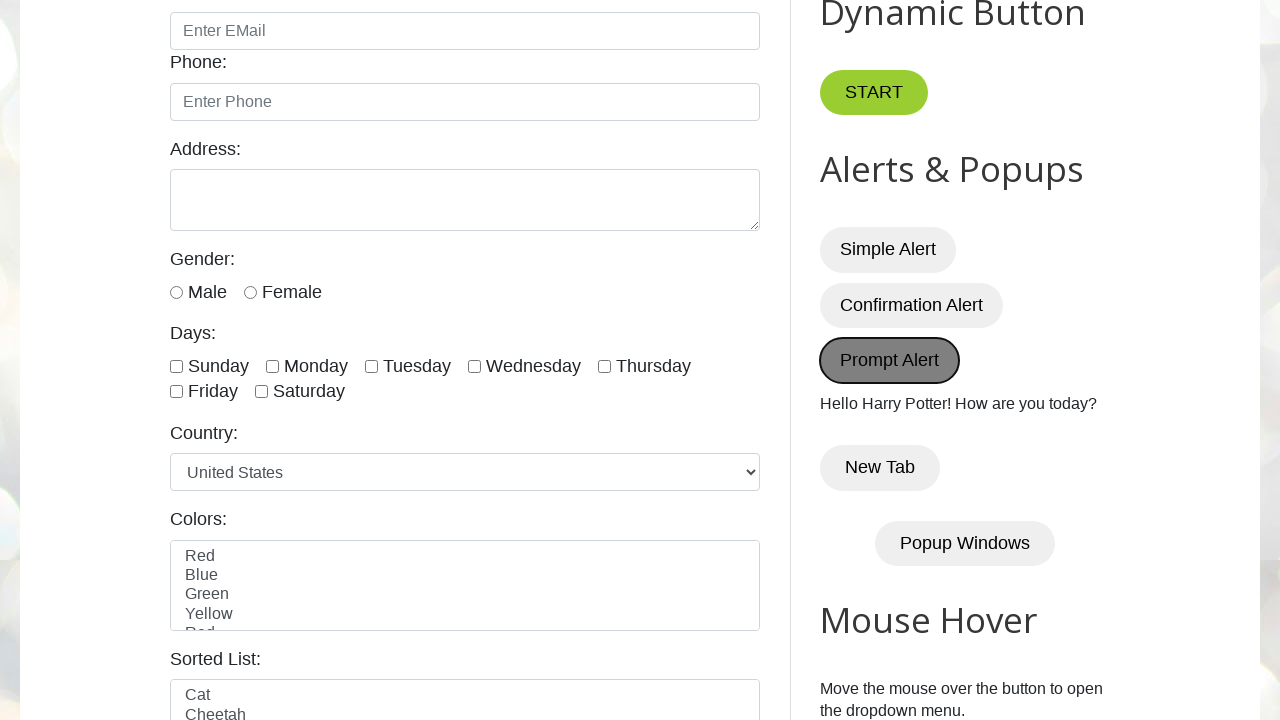

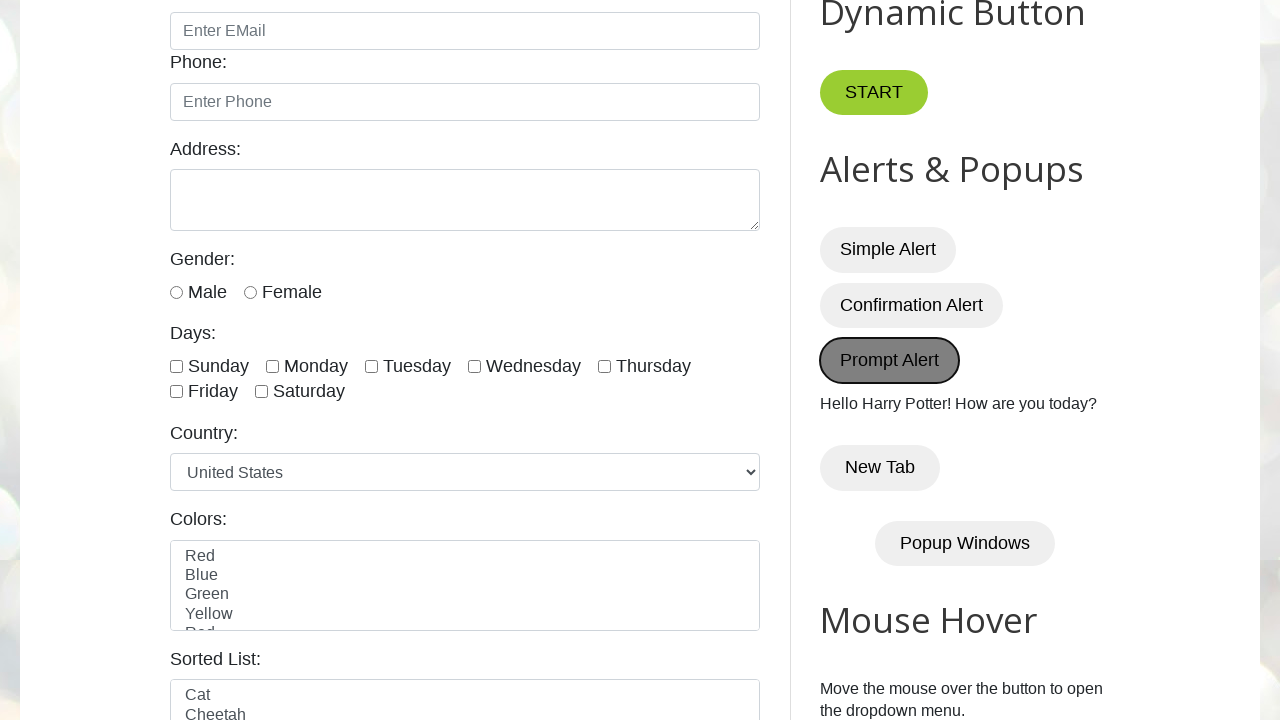